Tests checkbox interaction by checking the status of two checkboxes and clicking them if they are not already checked

Starting URL: https://the-internet.herokuapp.com/checkboxes

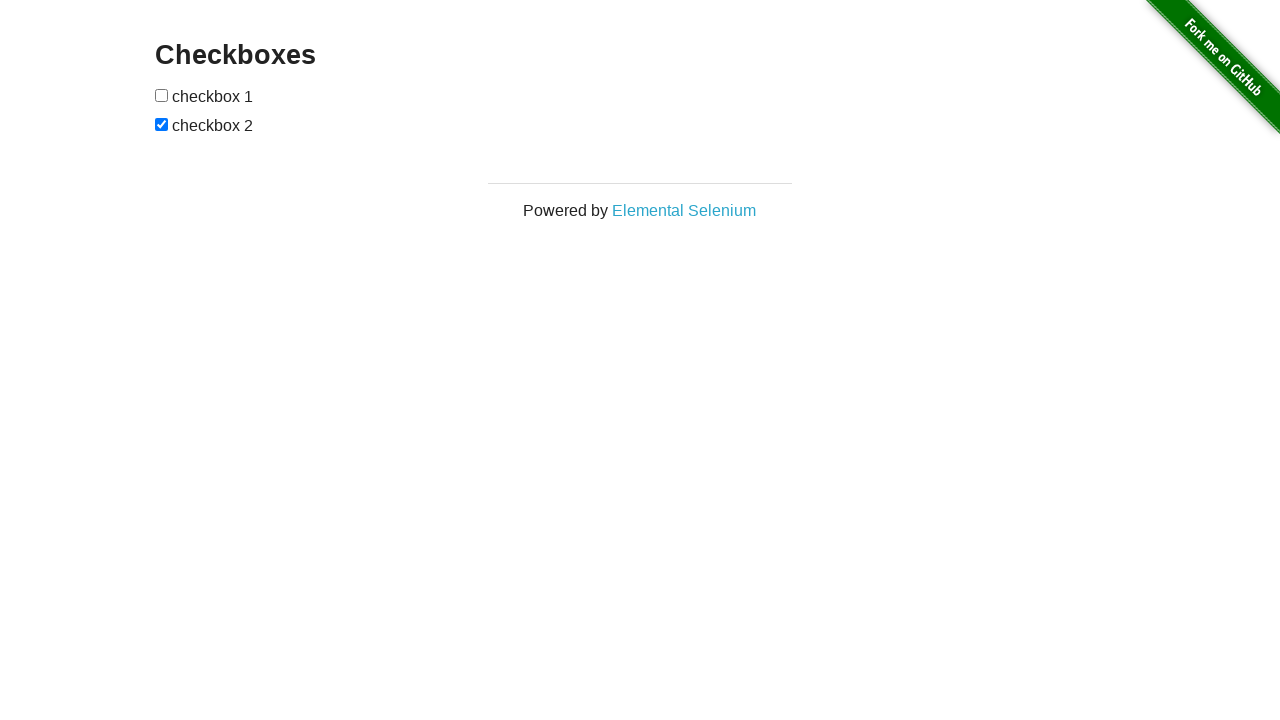

Navigated to checkbox example page
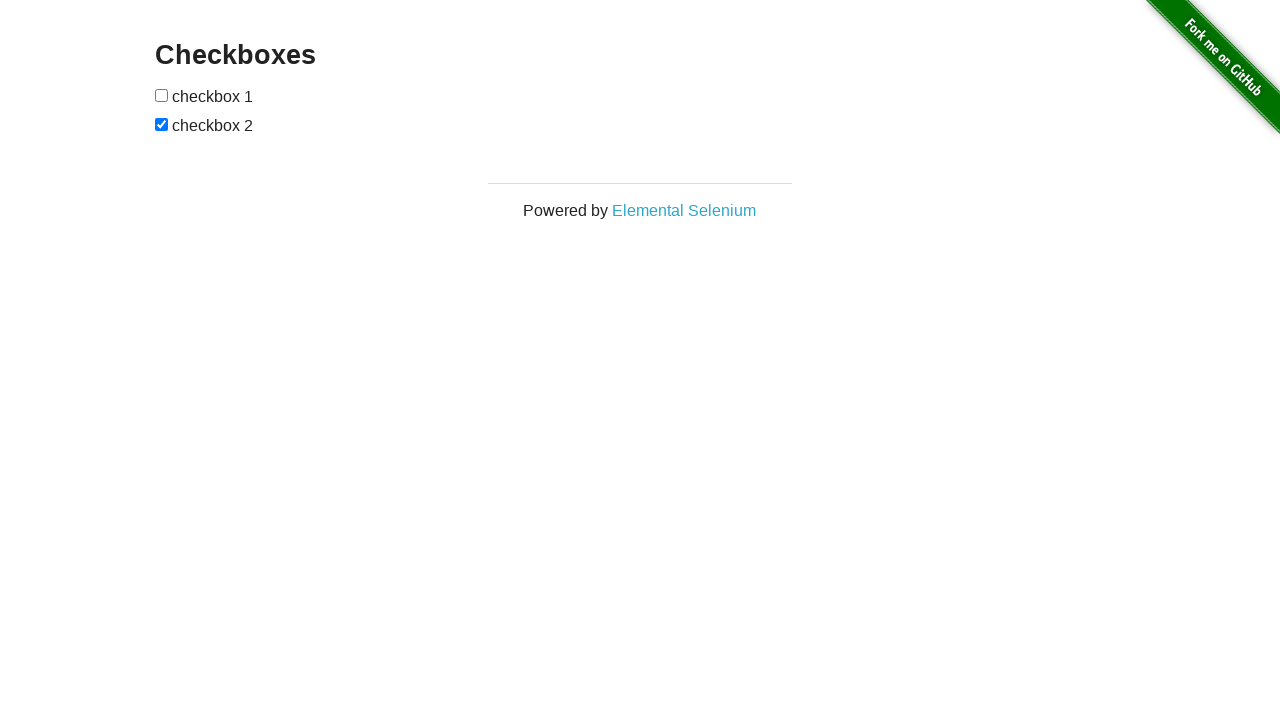

Located first checkbox
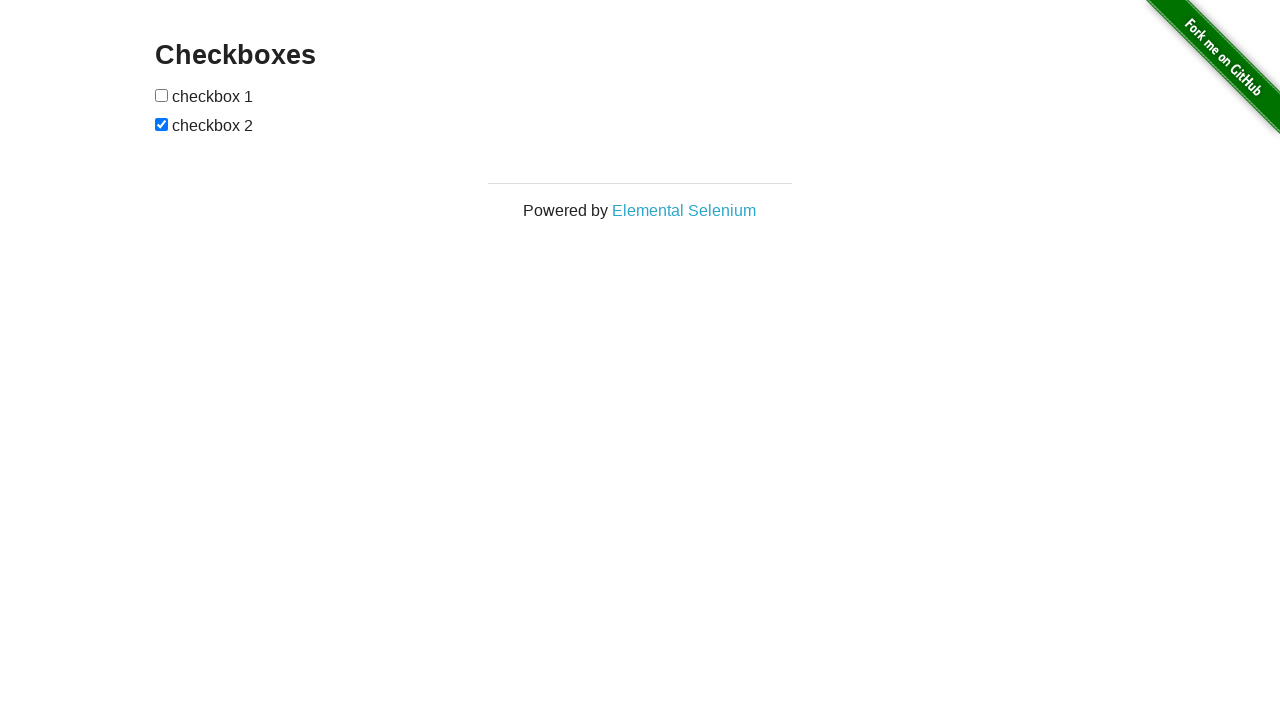

Located second checkbox
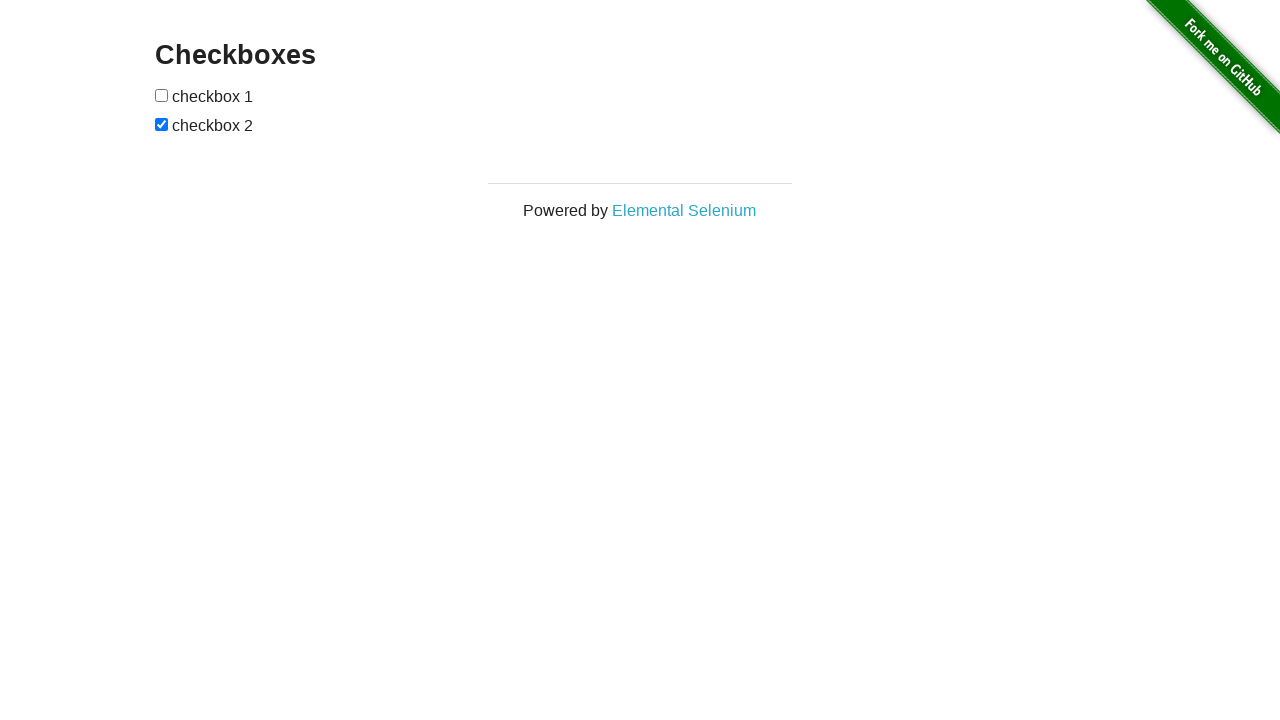

Checked first checkbox status
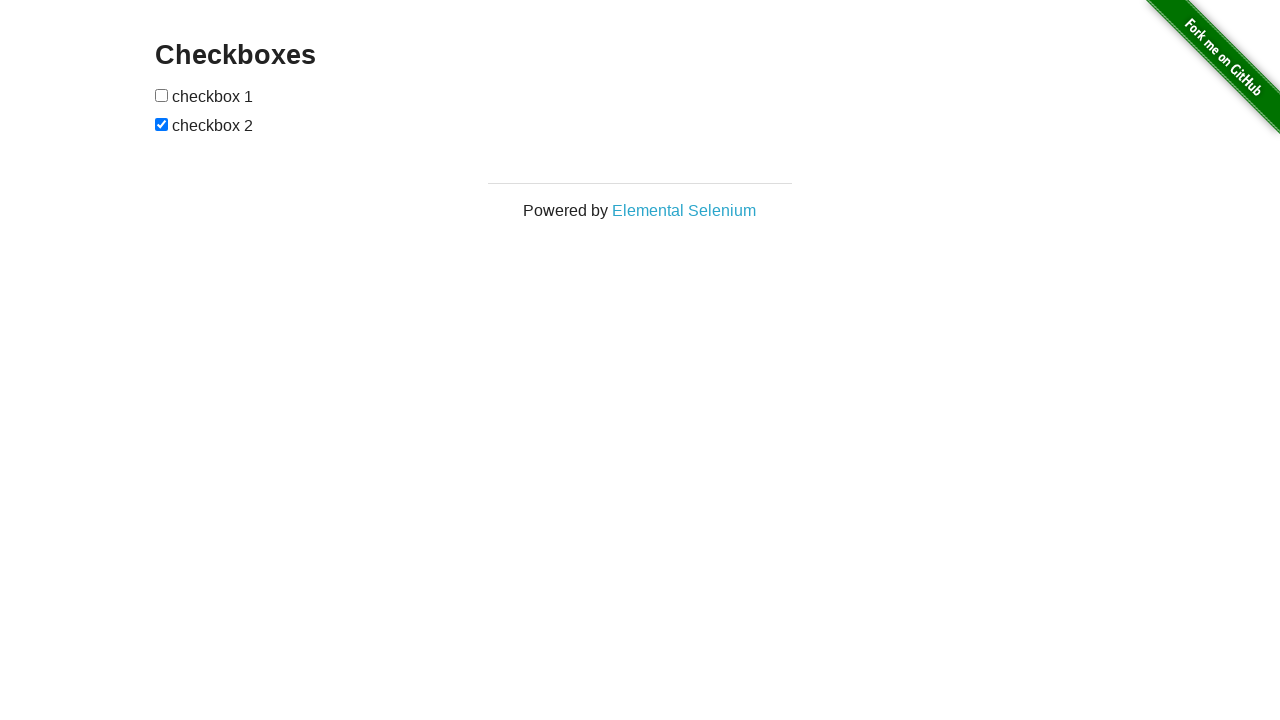

Clicked first checkbox to check it at (162, 95) on (//form[@id='checkboxes']//input)[1]
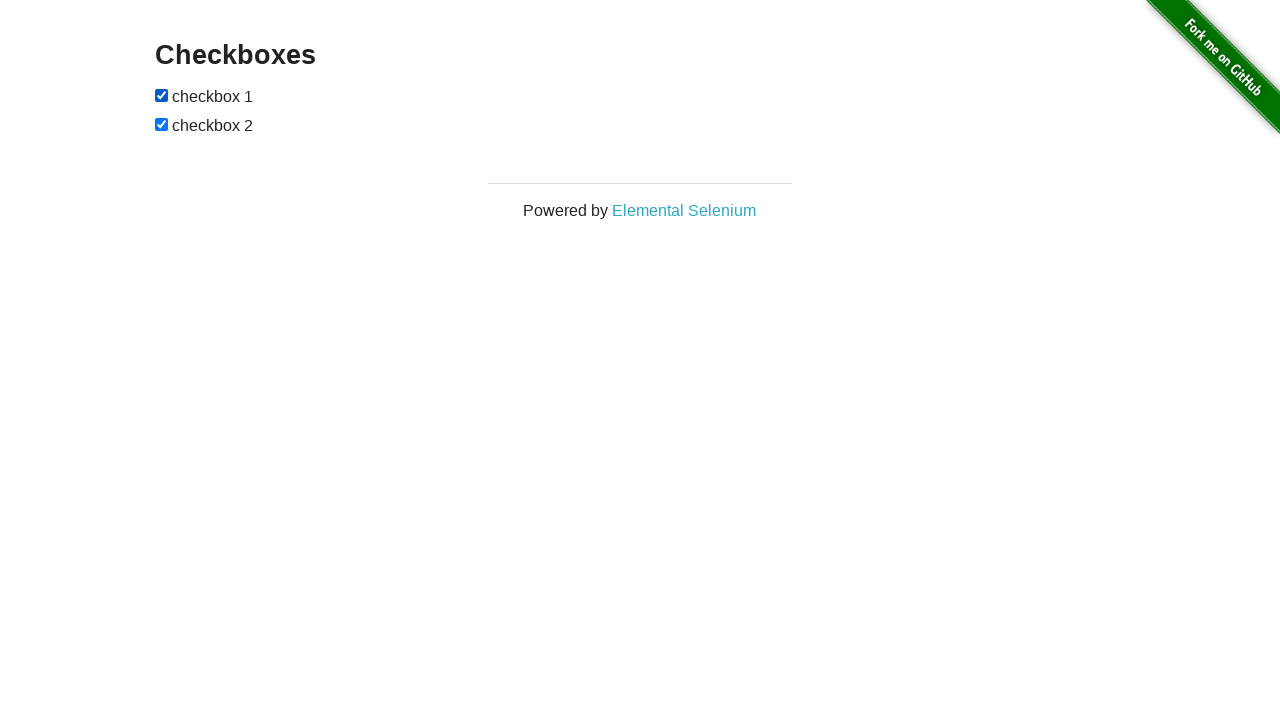

Second checkbox was already checked
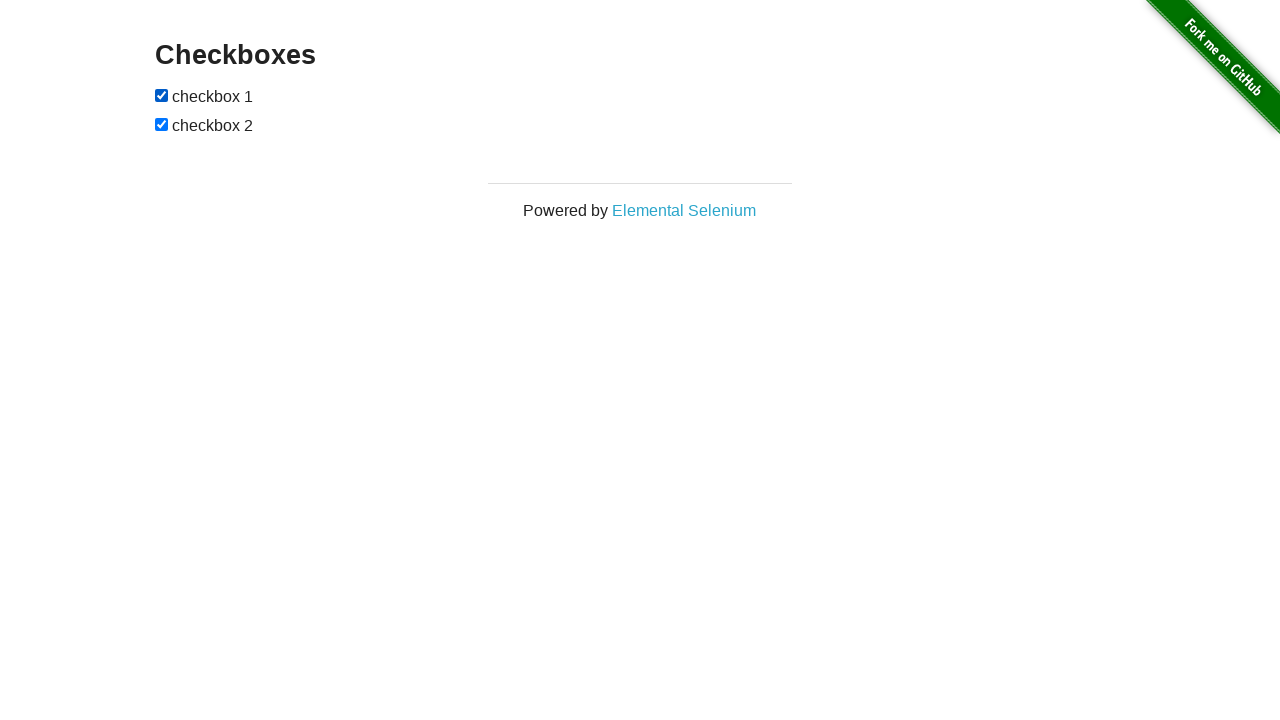

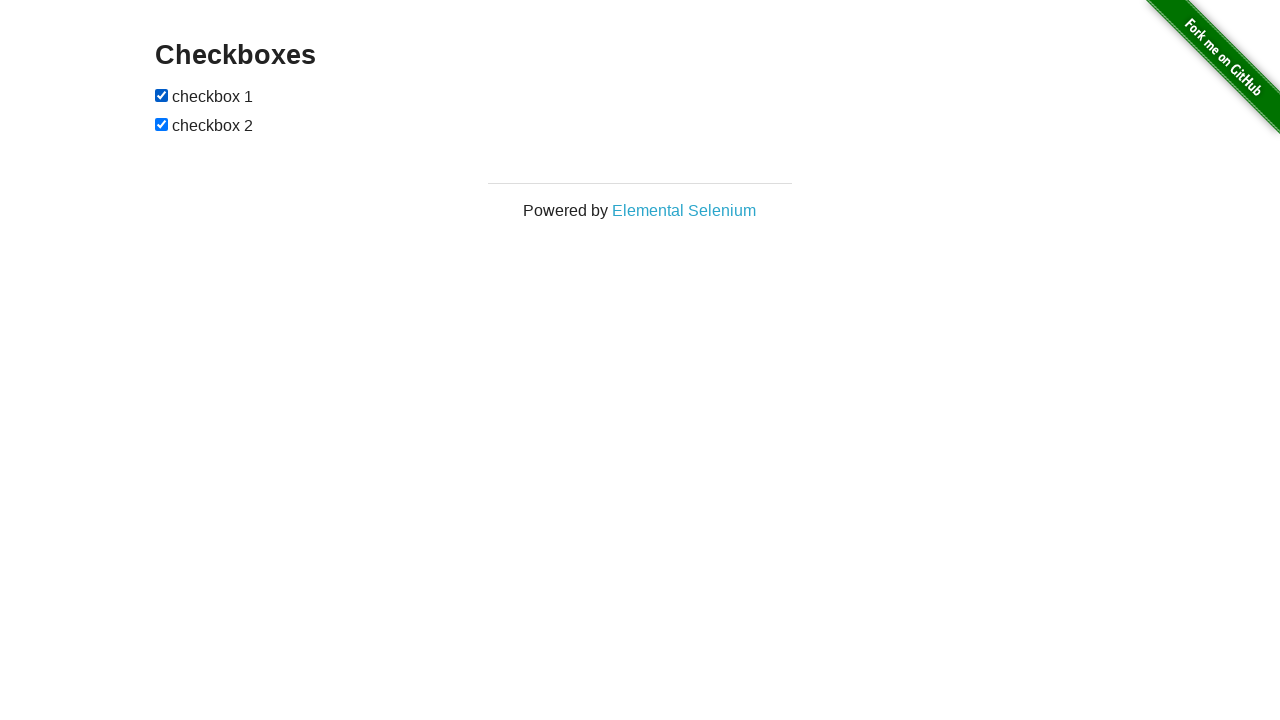